Tests handling of different JavaScript alert types including simple alerts (accept/dismiss), confirm alerts (accept/cancel), and prompt alerts with text input on the LetCode practice page.

Starting URL: https://letcode.in/alert

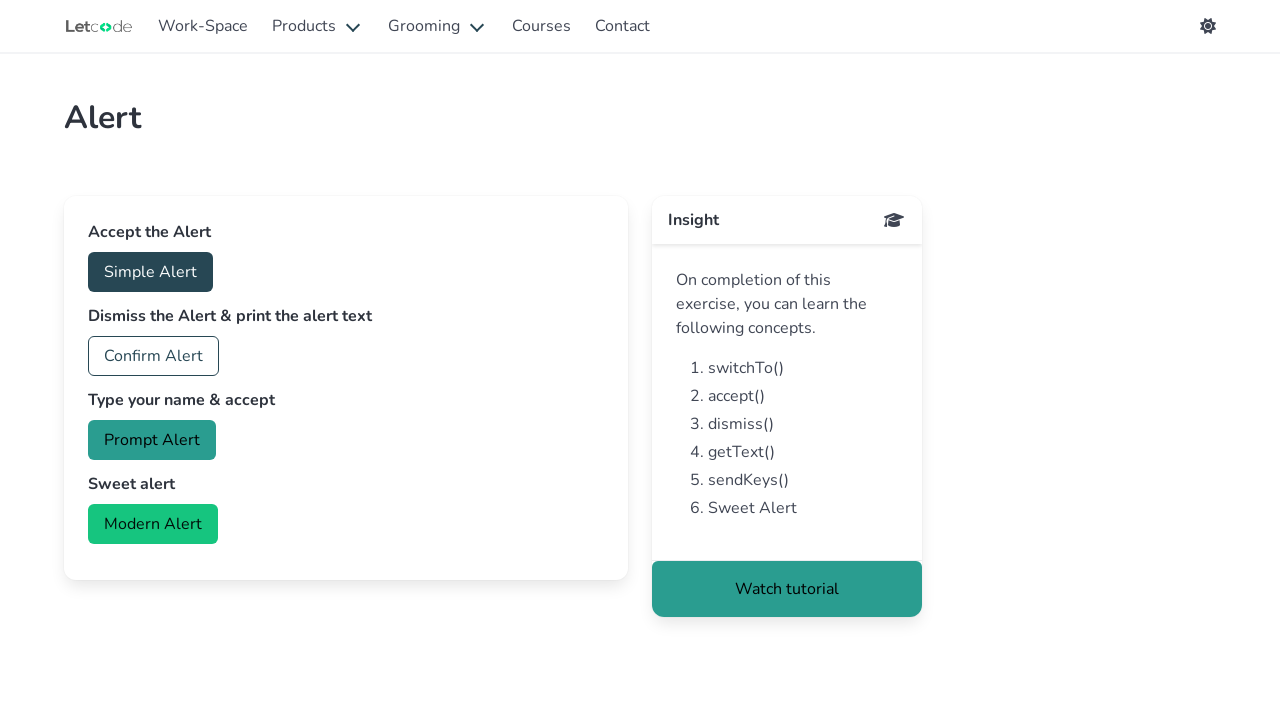

Clicked accept button to trigger simple alert at (150, 272) on #accept
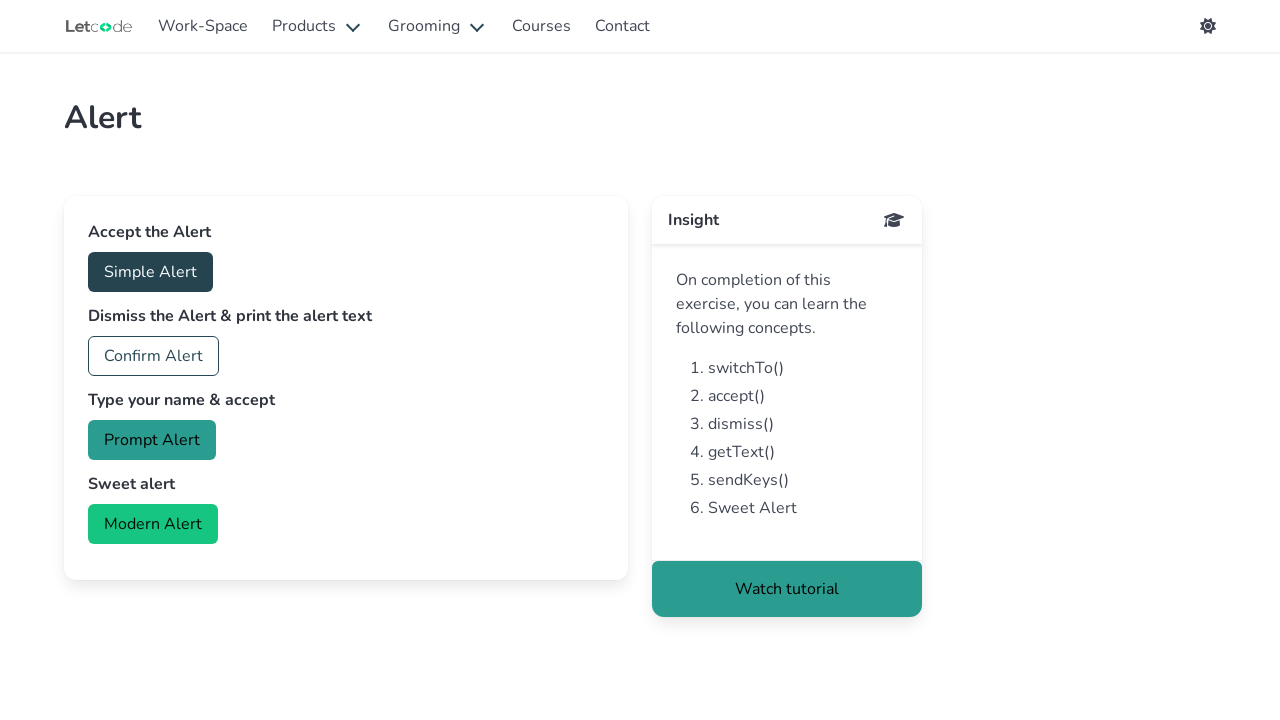

Set up dialog handler to accept alert
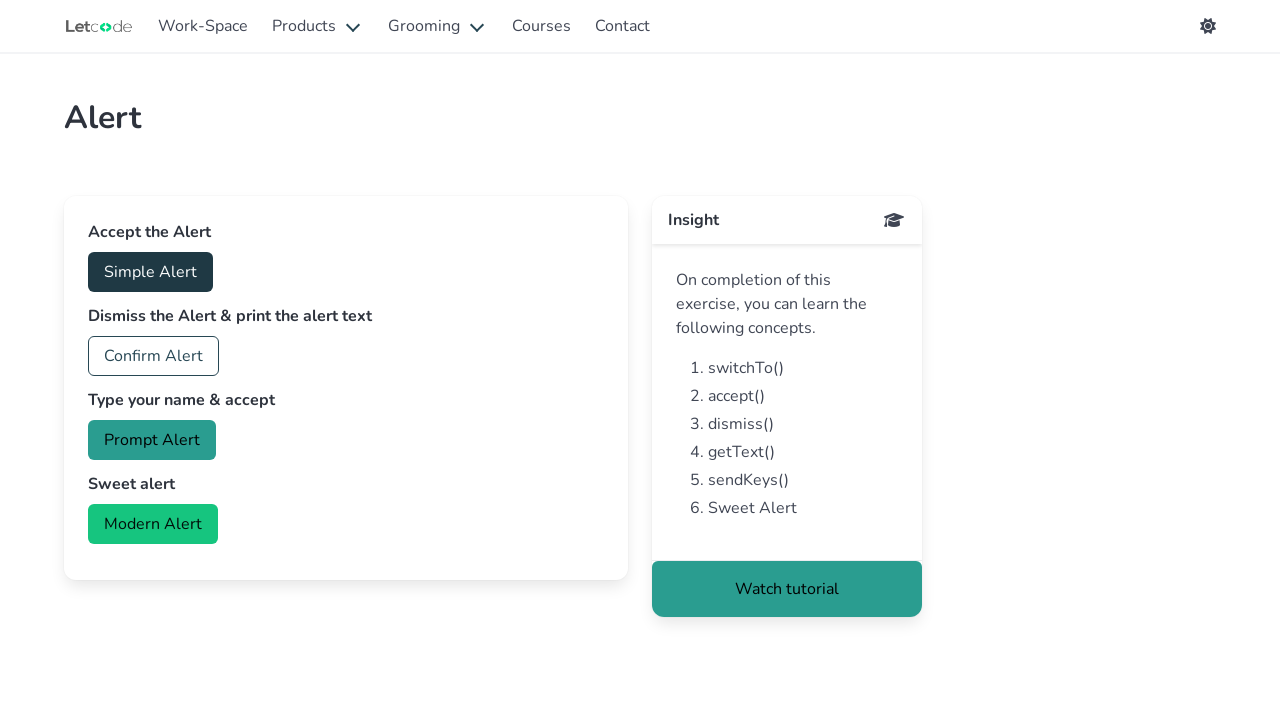

Waited for alert to be processed
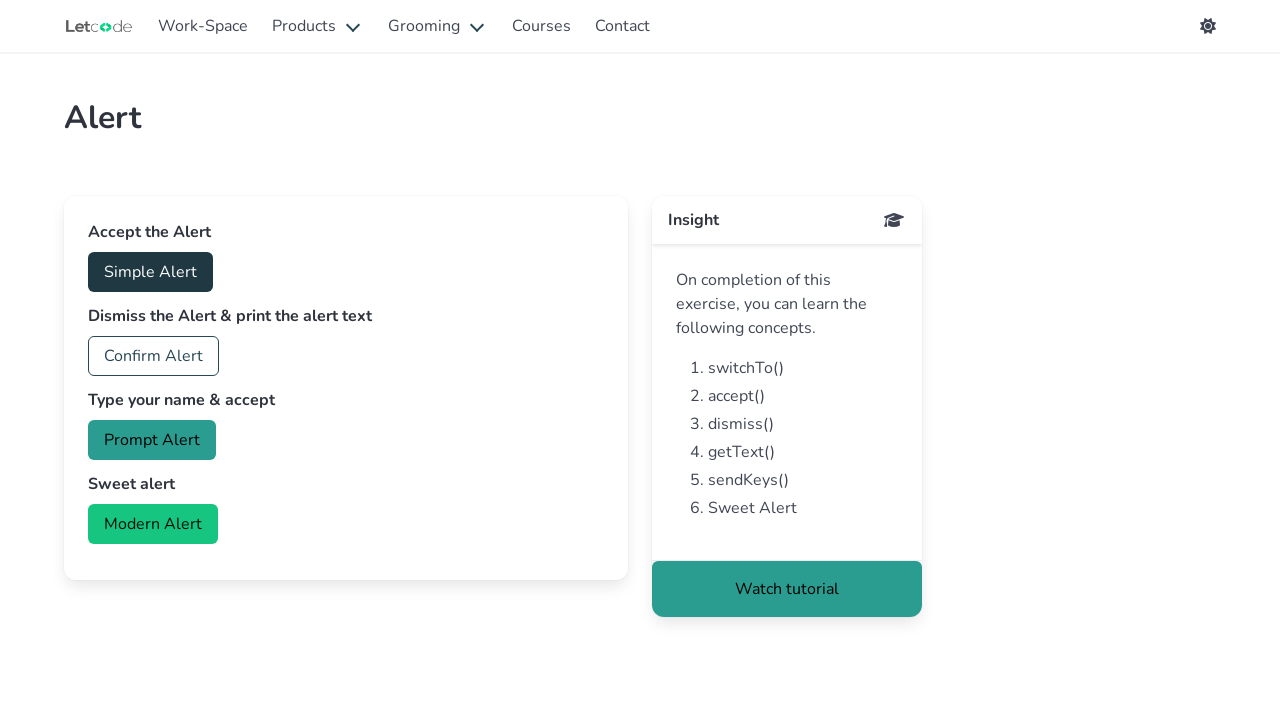

Clicked accept button to trigger simple alert for dismissal at (150, 272) on #accept
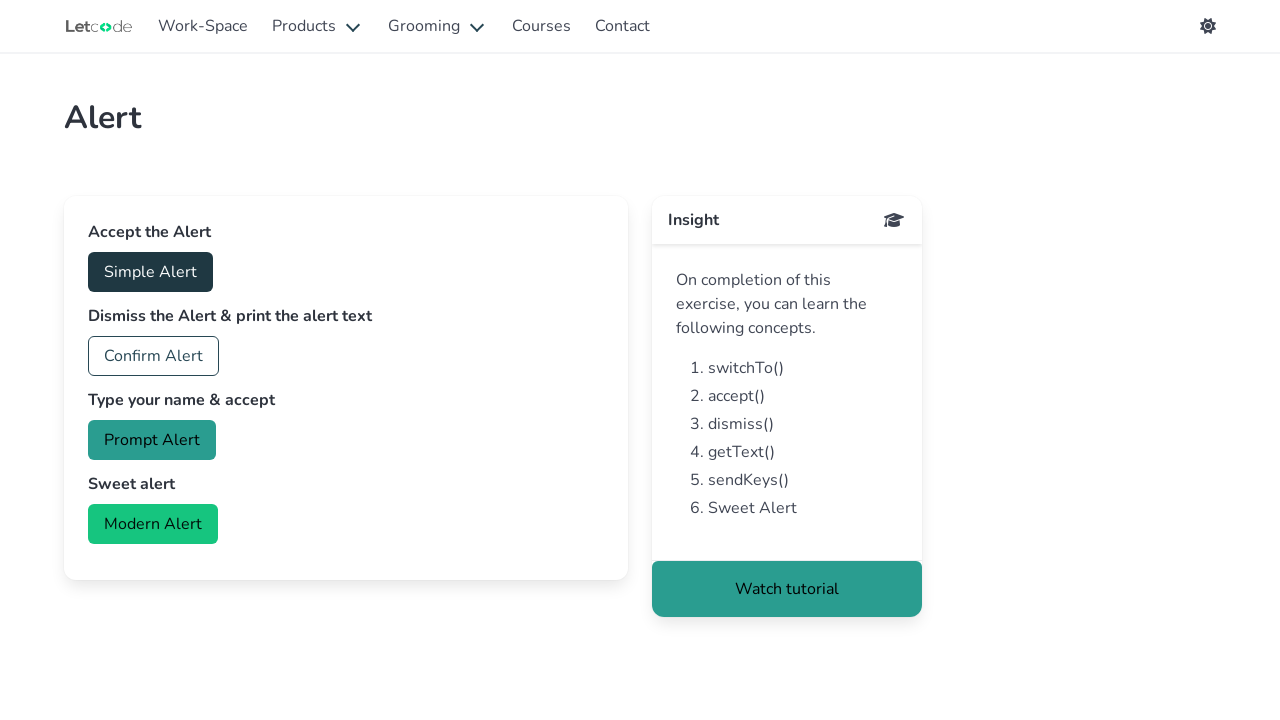

Set up dialog handler to dismiss alert
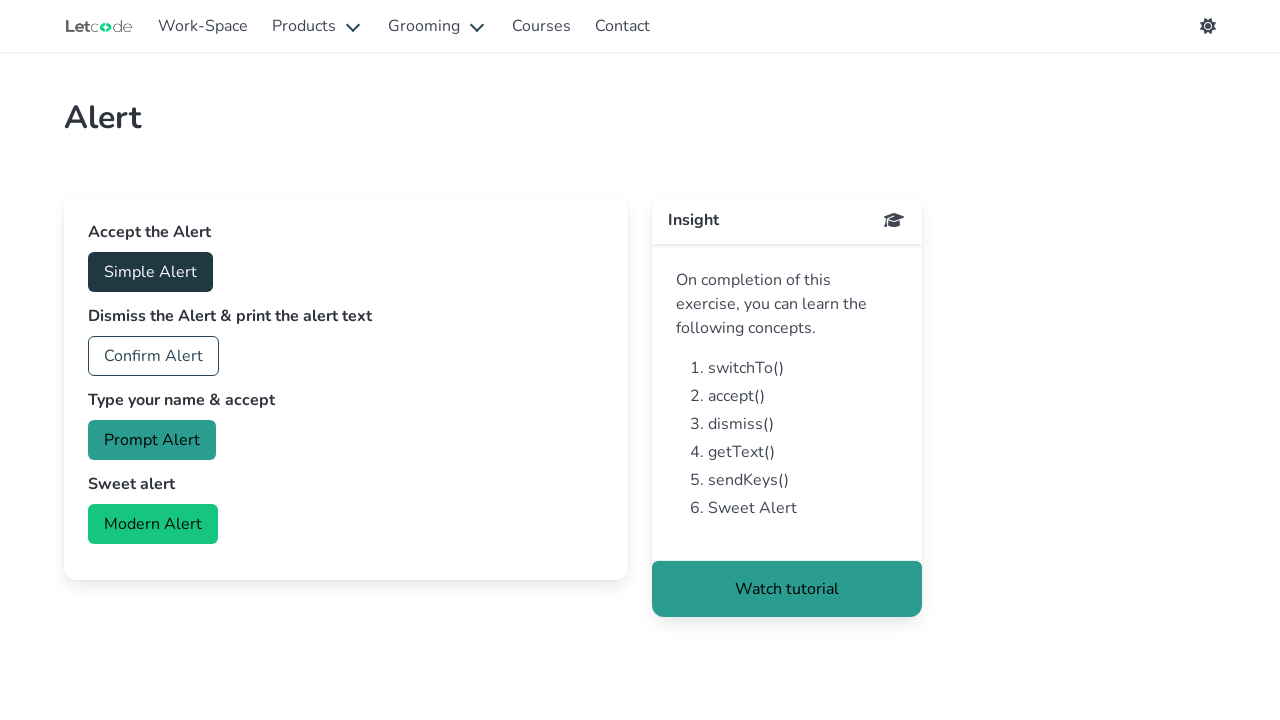

Waited for dismissed alert to be processed
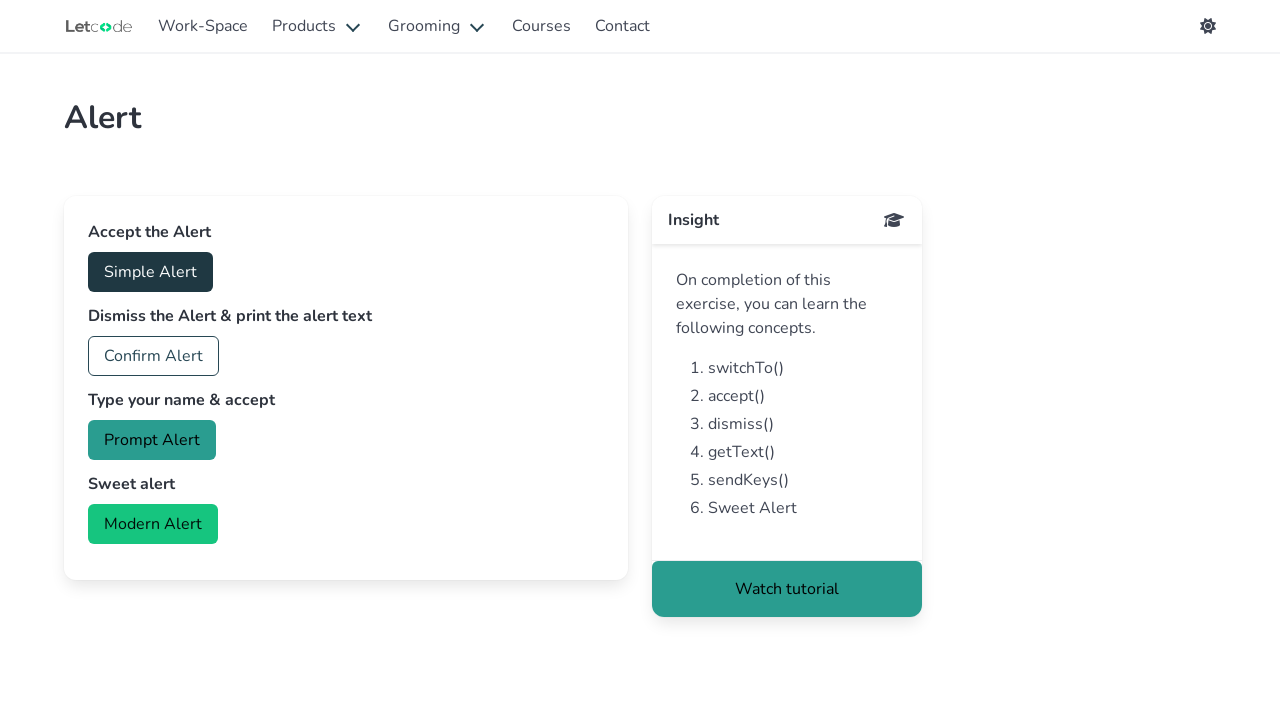

Set up dialog handler to capture alert message
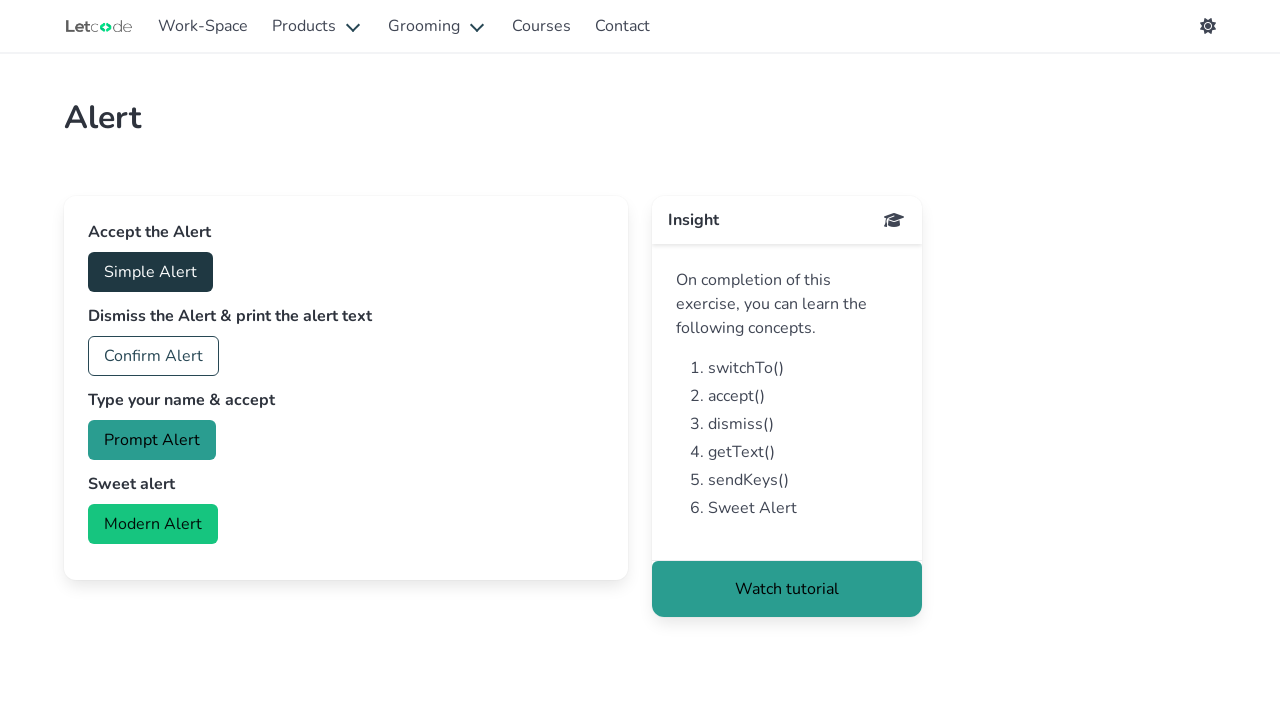

Clicked accept button to trigger alert with text verification at (150, 272) on #accept
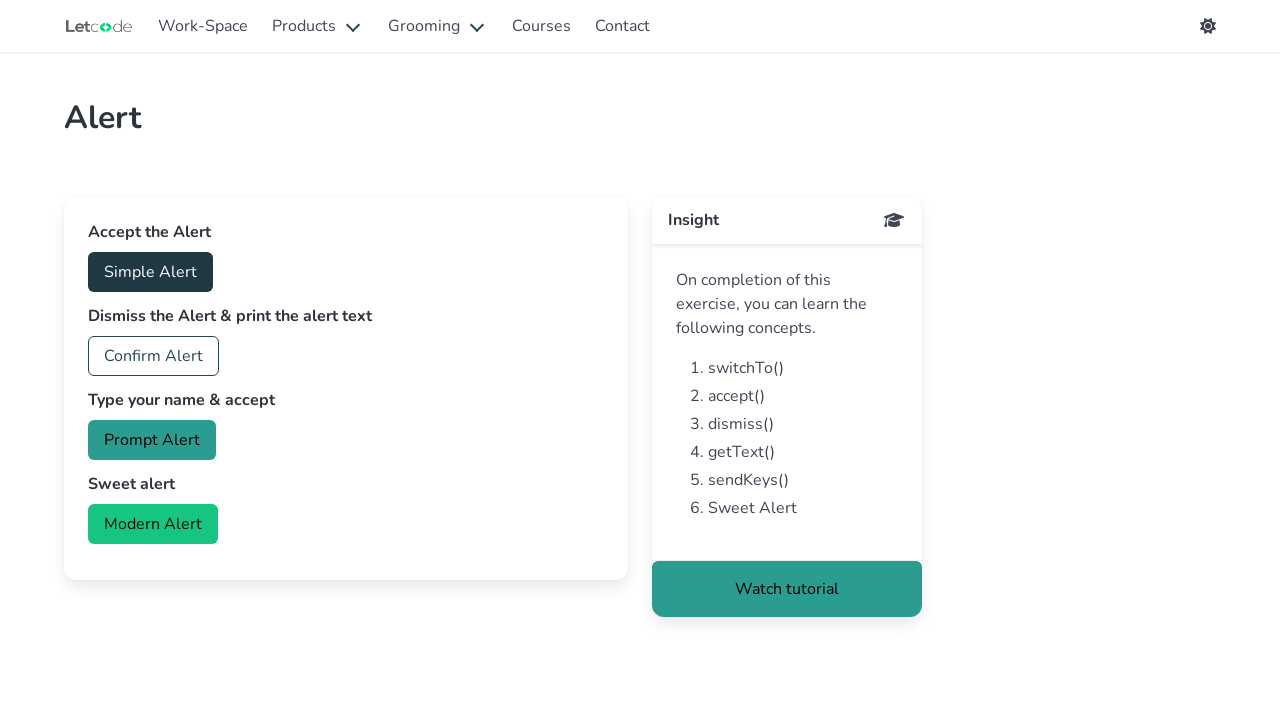

Waited for alert message verification and acceptance
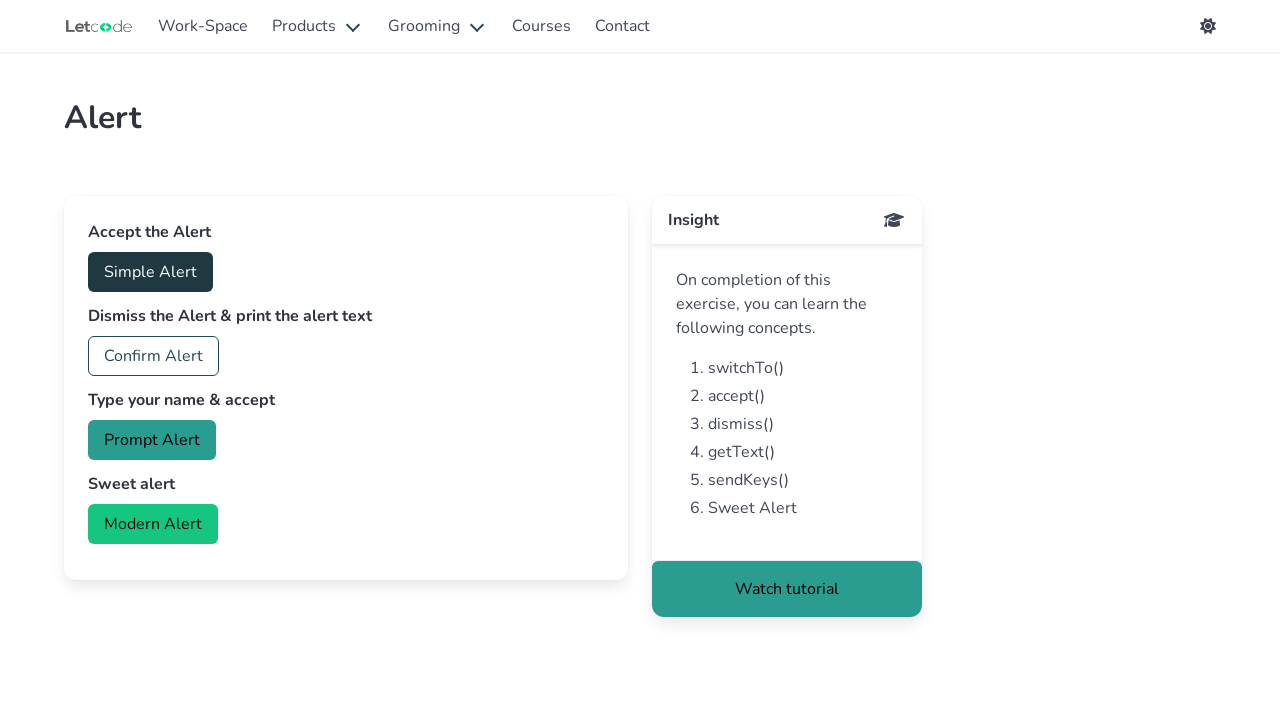

Set up dialog handler to accept confirm alert
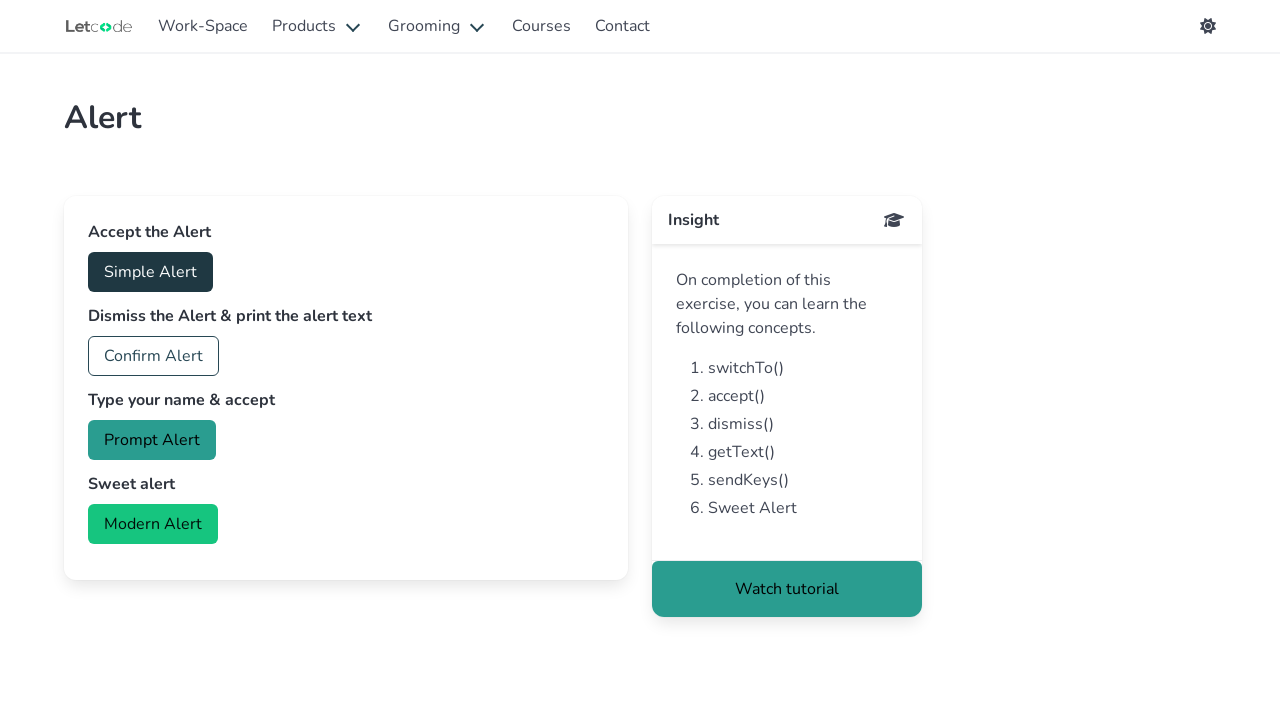

Clicked confirm button to trigger confirm dialog at (154, 356) on #confirm
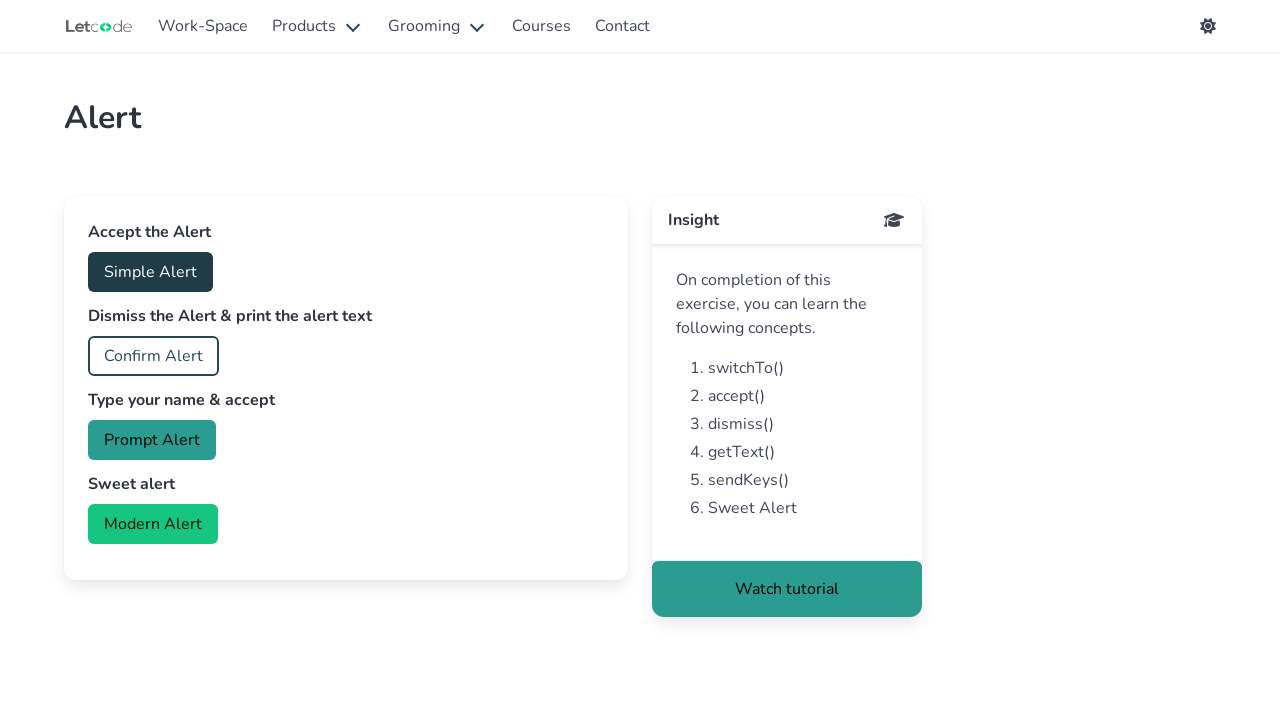

Waited for confirm alert acceptance to complete
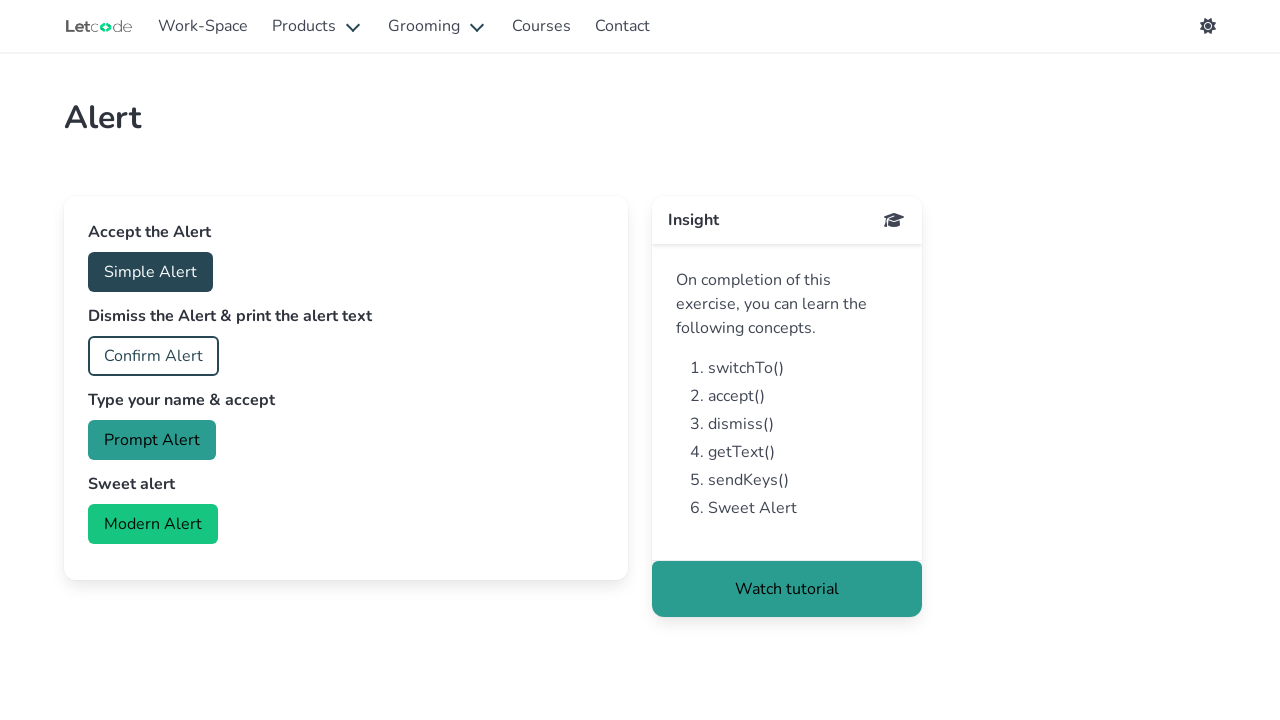

Set up dialog handler to dismiss confirm alert
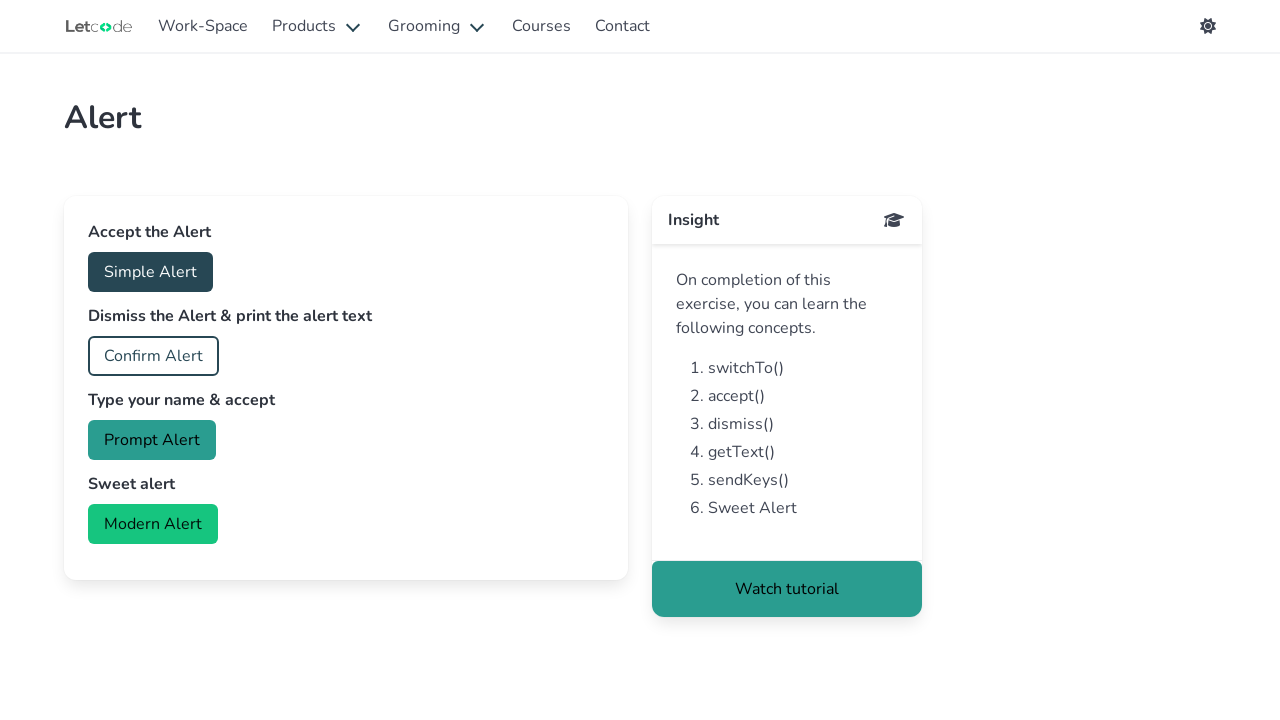

Clicked confirm button to trigger confirm dialog for dismissal at (154, 356) on #confirm
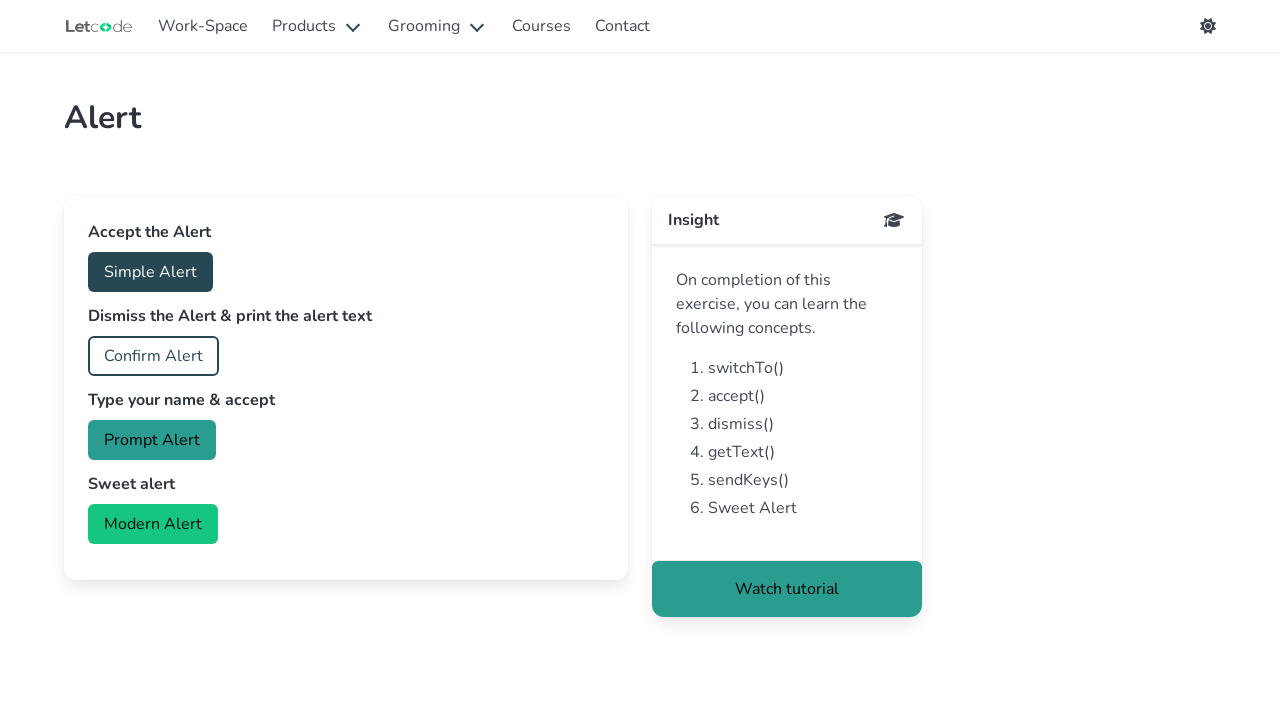

Waited for confirm alert dismissal to complete
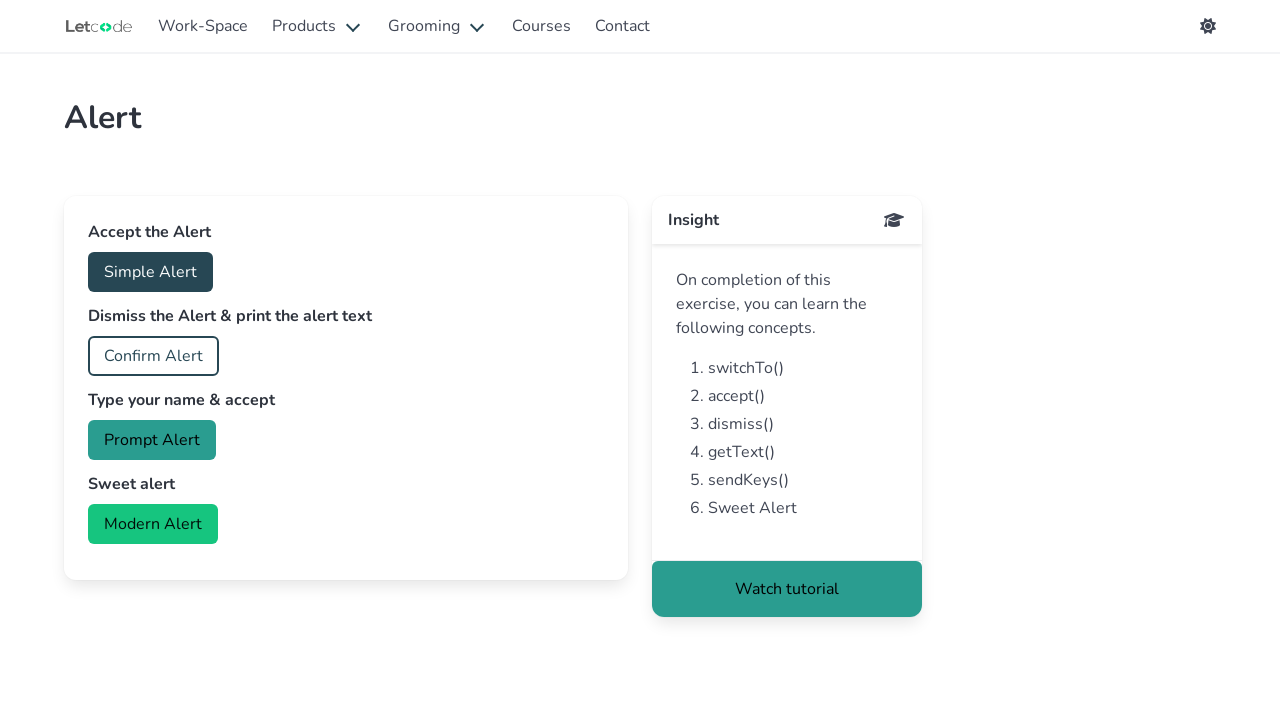

Set up dialog handler to send text in prompt alert
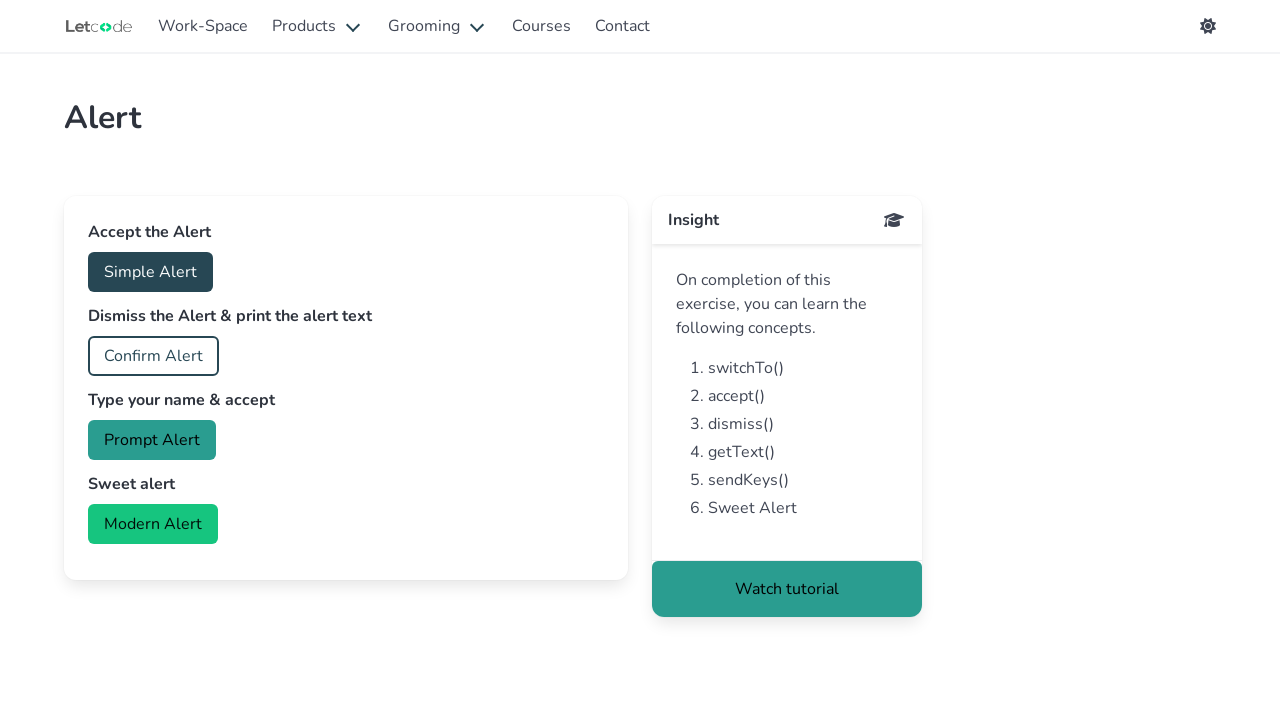

Clicked prompt button to trigger prompt dialog at (152, 440) on #prompt
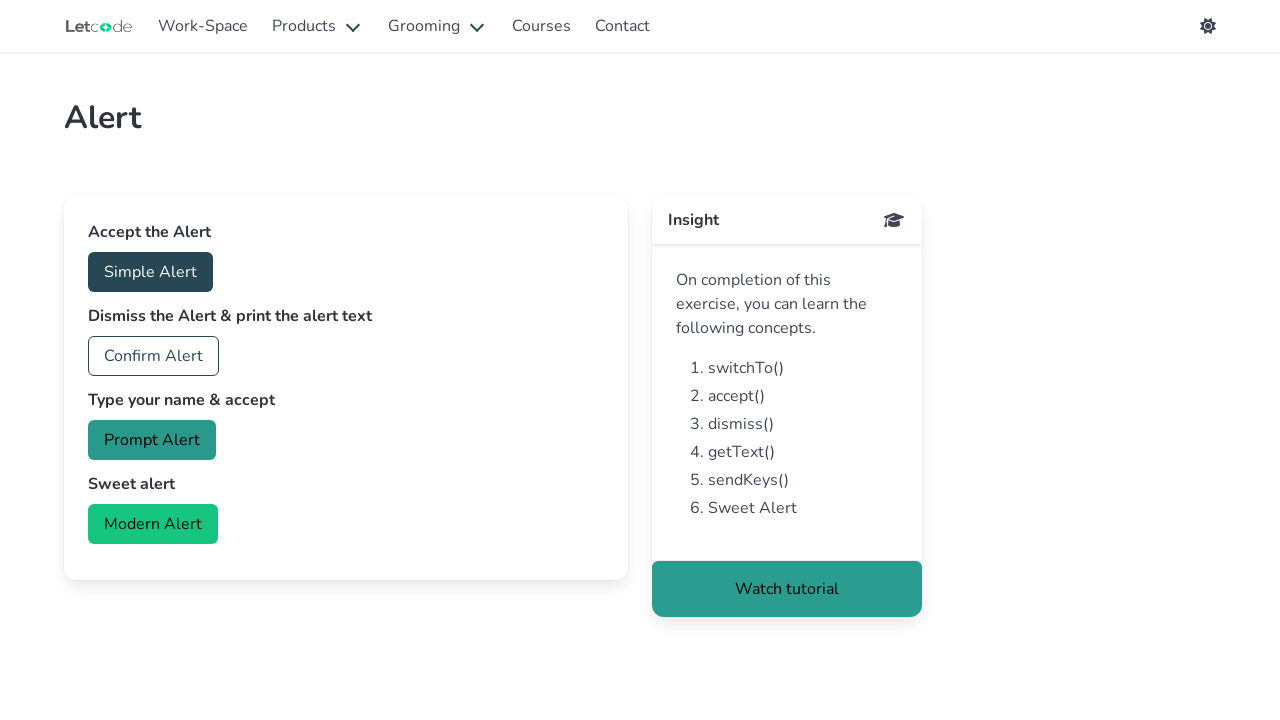

Waited for prompt text input and acceptance to complete
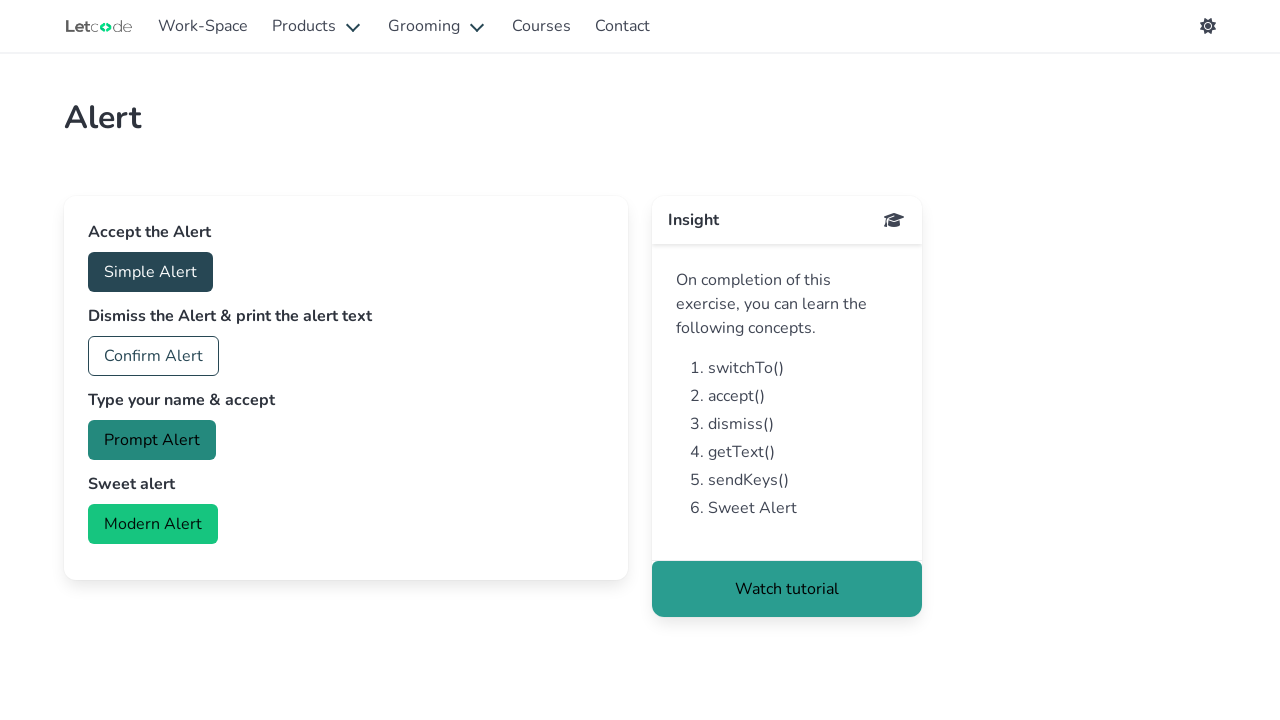

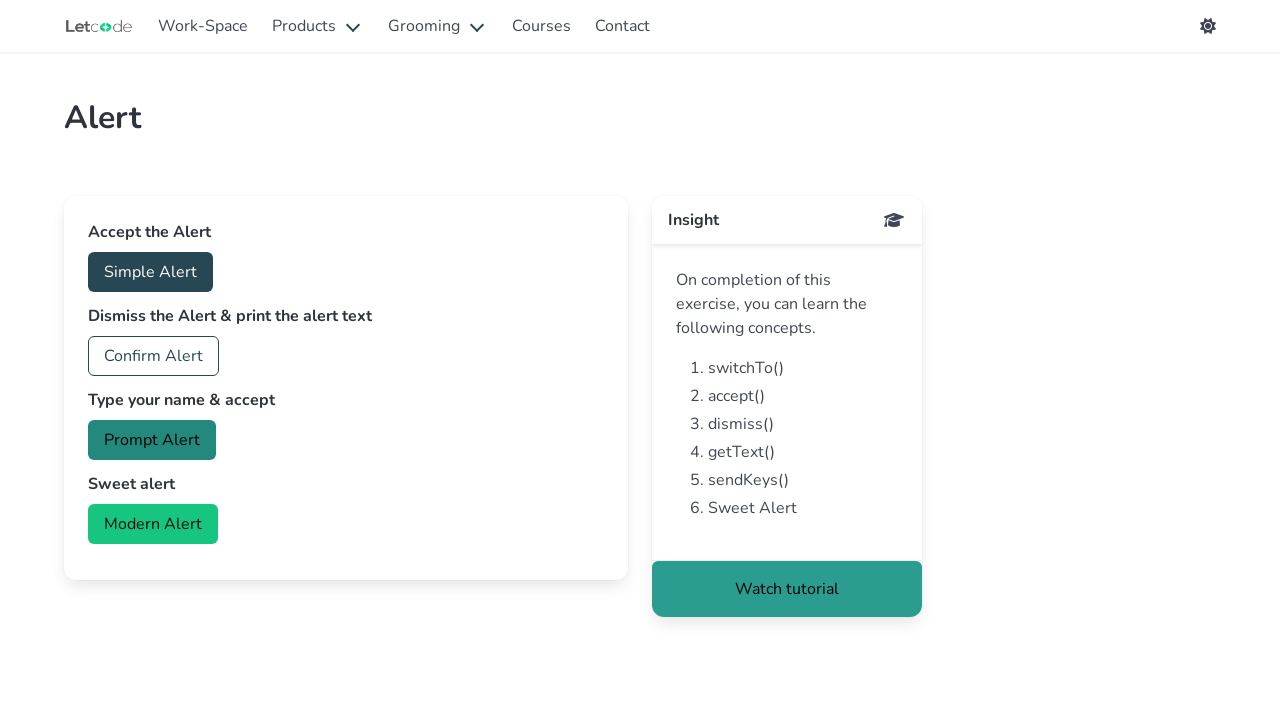